Navigates to a practice automation page, counts links in different sections, opens multiple links in new tabs, and switches between them to print their titles

Starting URL: https://www.rahulshettyacademy.com/AutomationPractice/

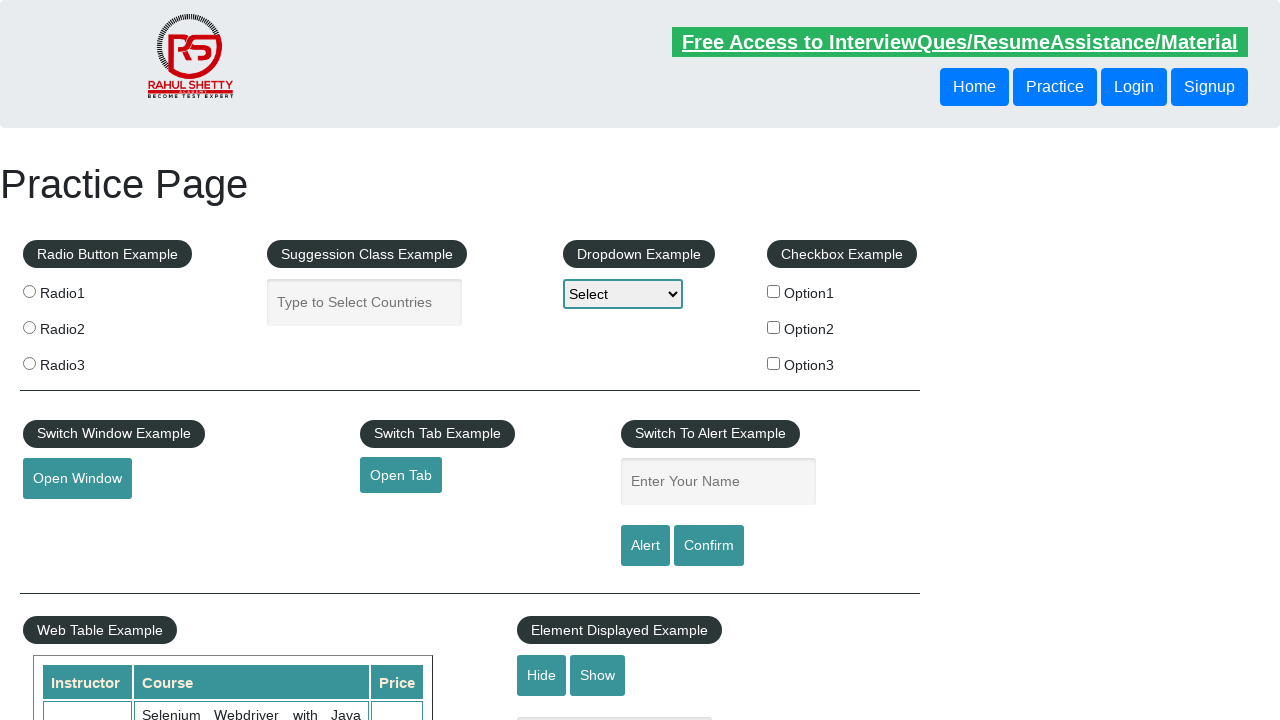

Navigated to Rahul Shetty Academy automation practice page
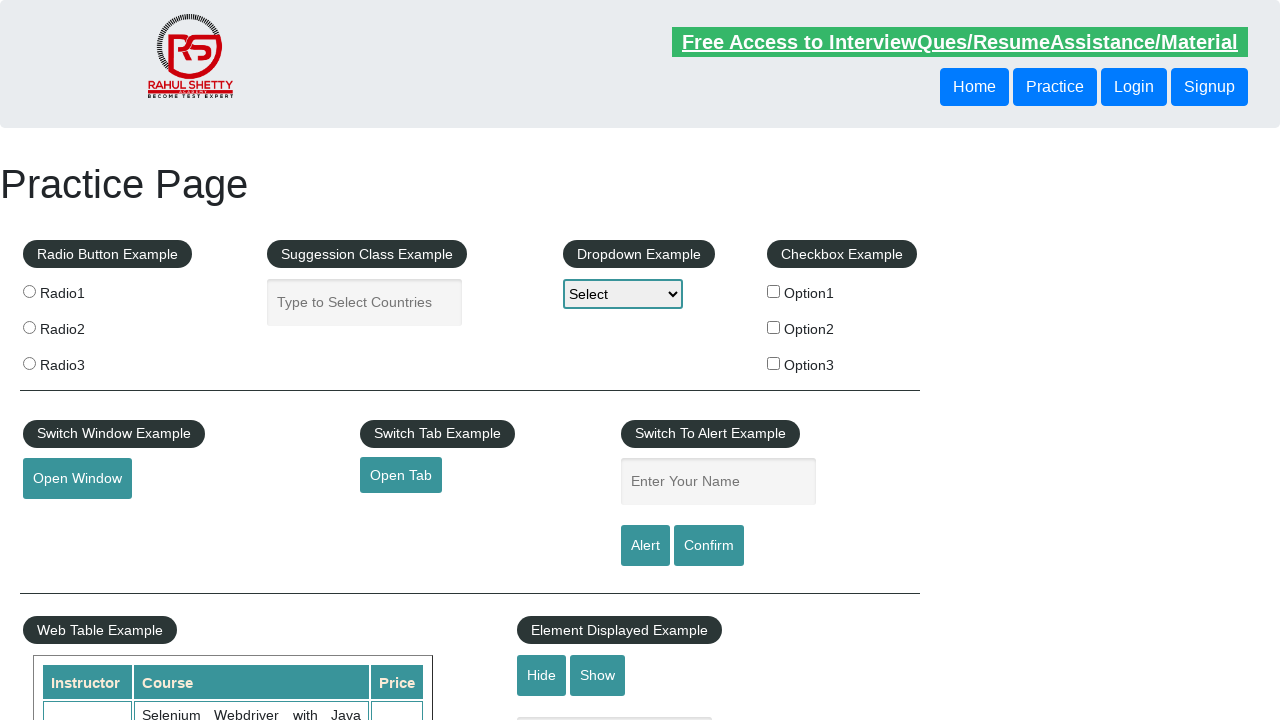

Counted total links on page: 27
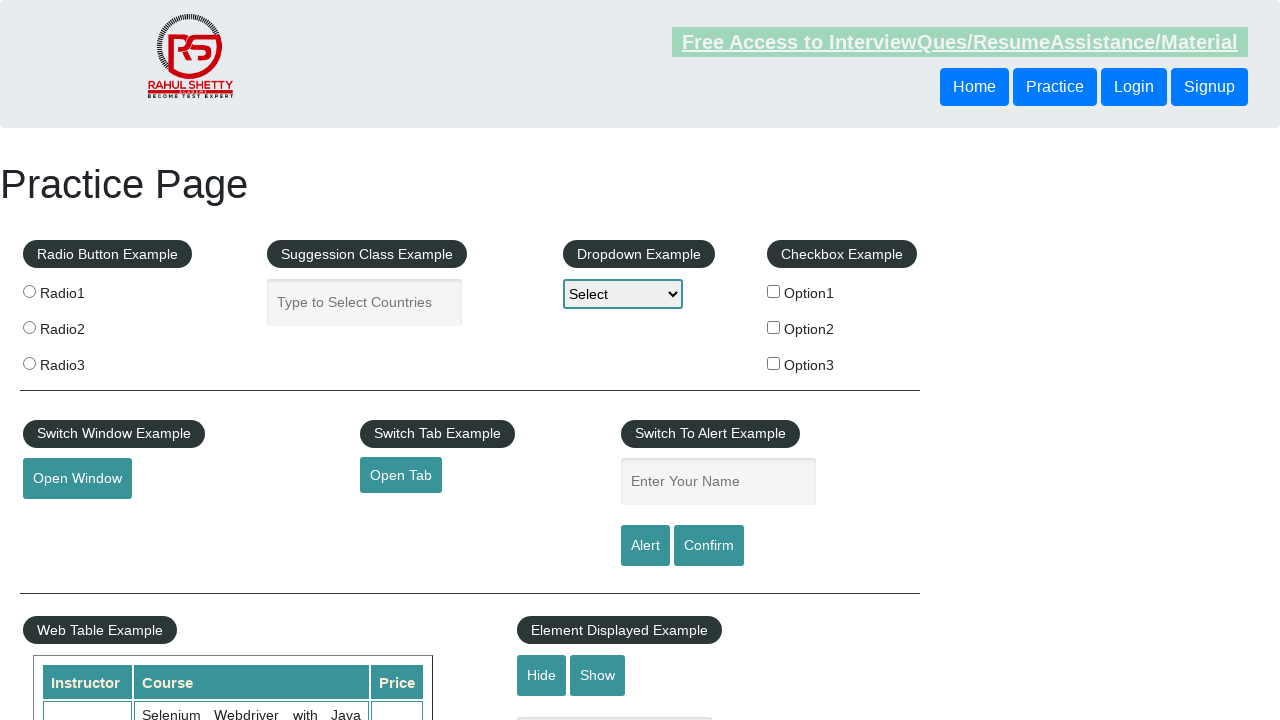

Located footer section with ID 'gf-BIG'
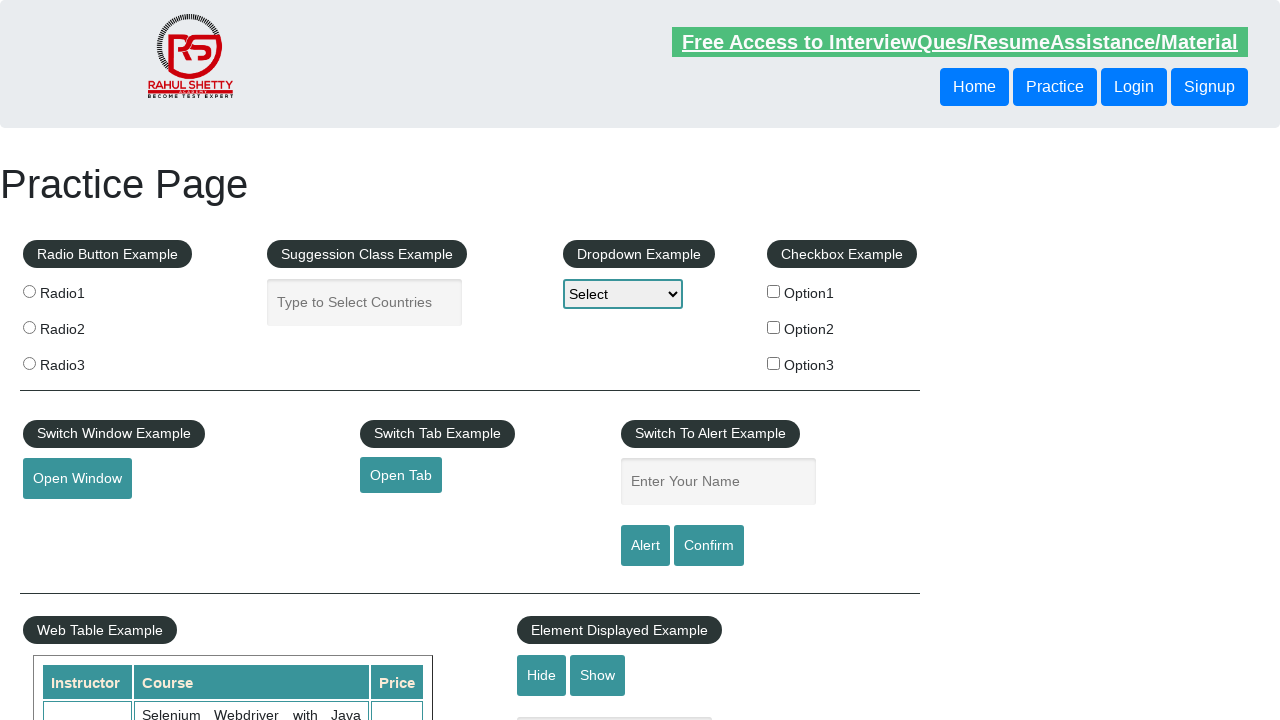

Counted links in footer section: 20
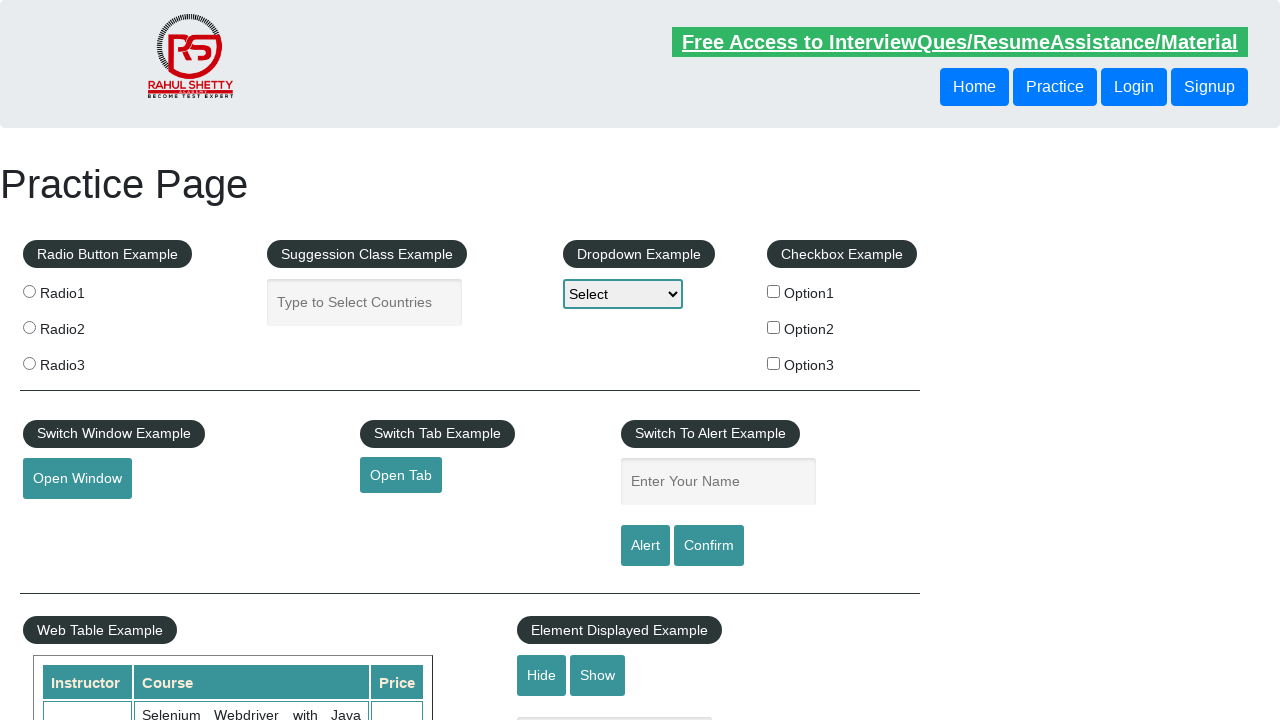

Located first column of footer table
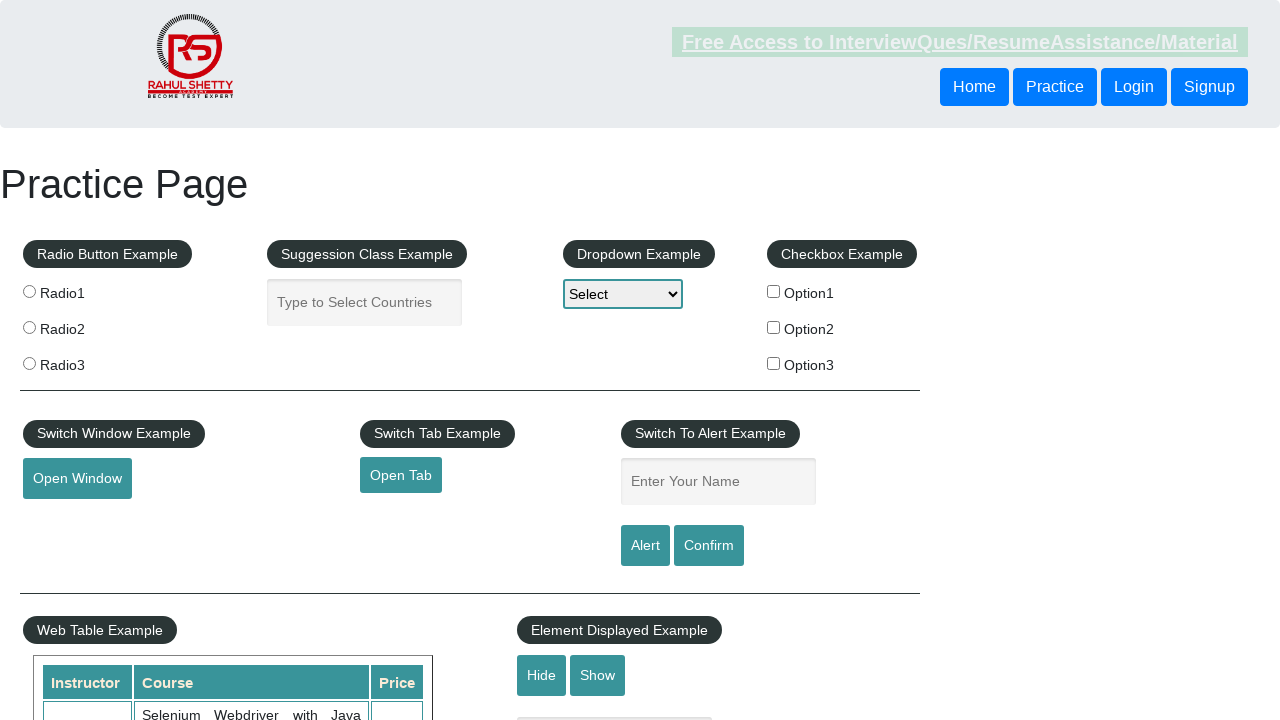

Counted links in first column: 5
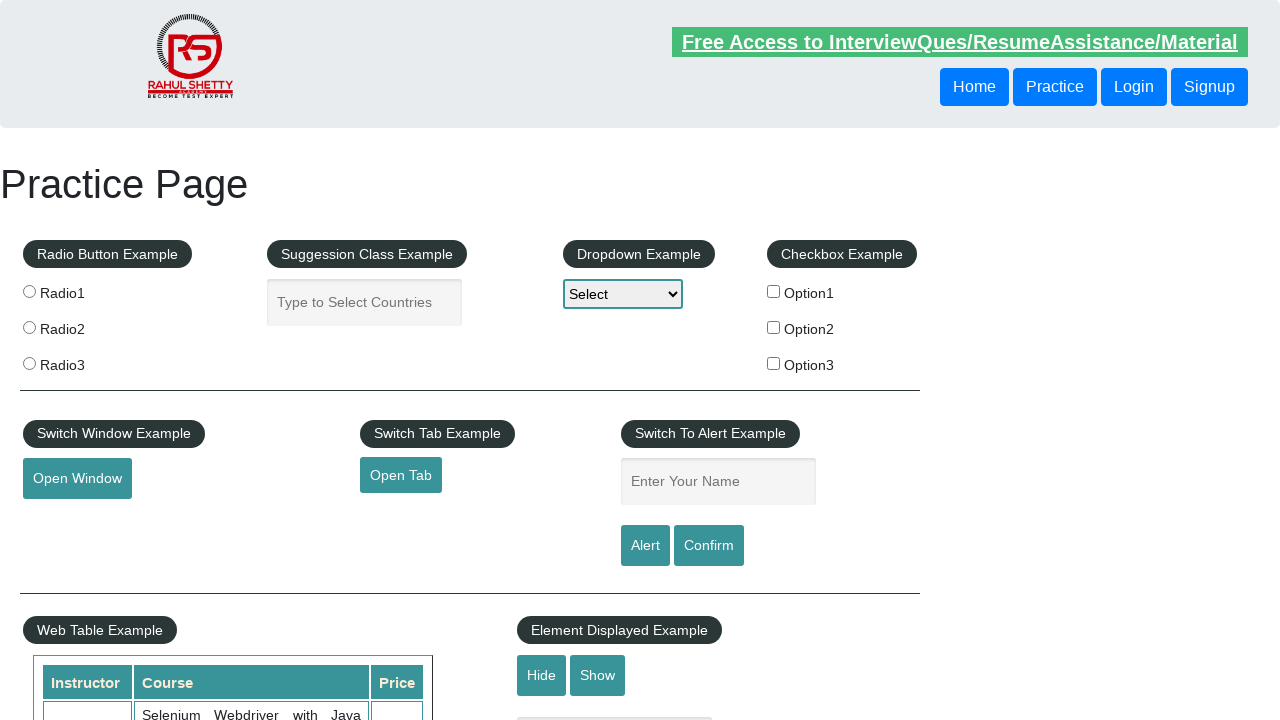

Retrieved href attribute from link 1
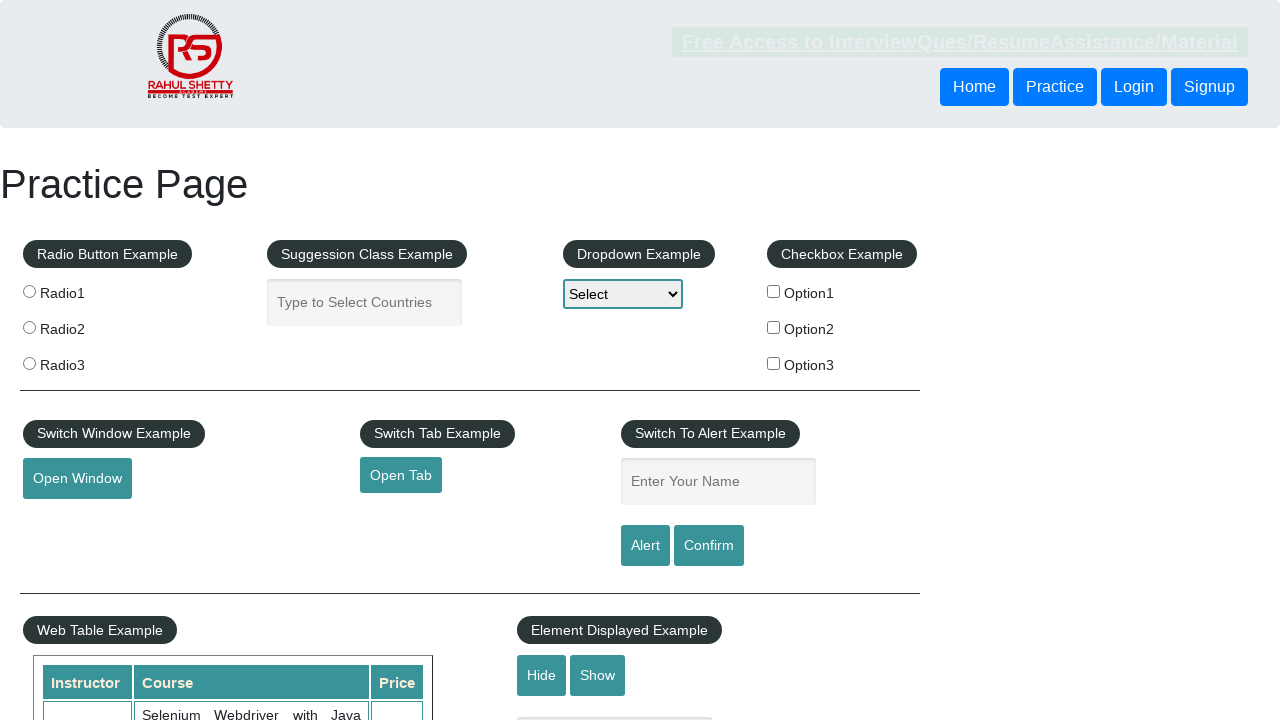

Opened new tab 1
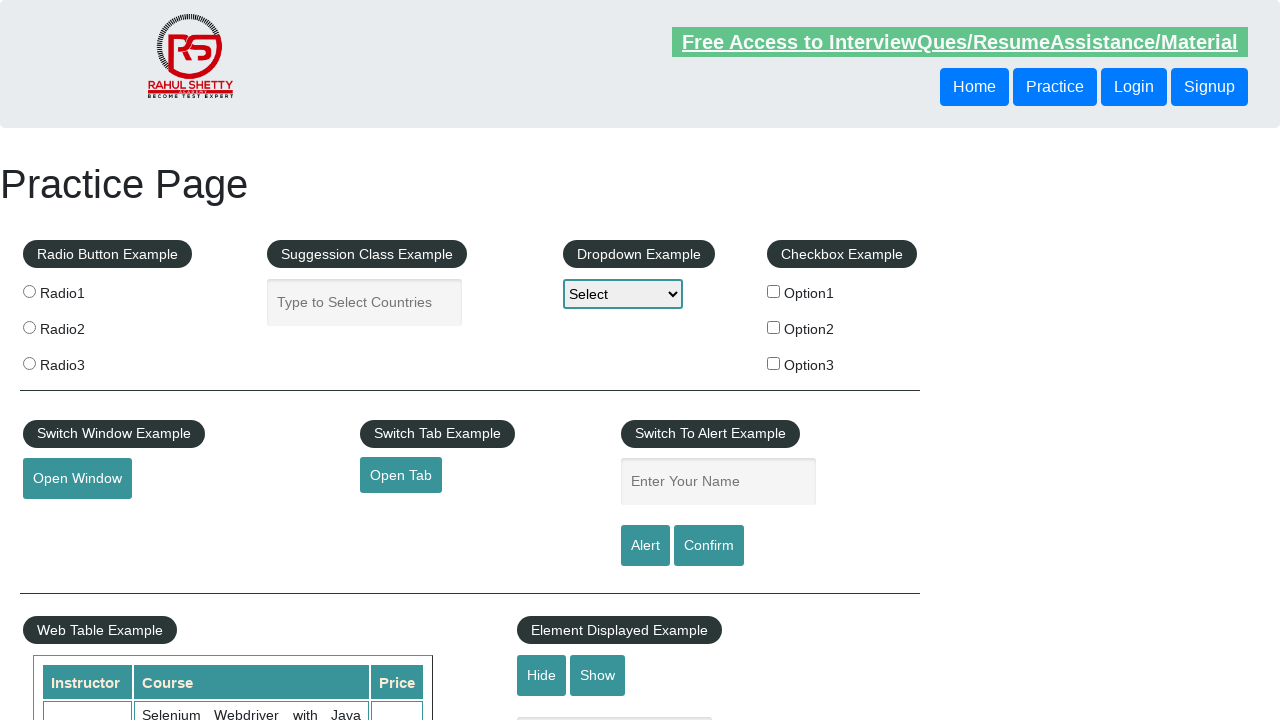

Navigated to URL in new tab 1: http://www.restapitutorial.com/
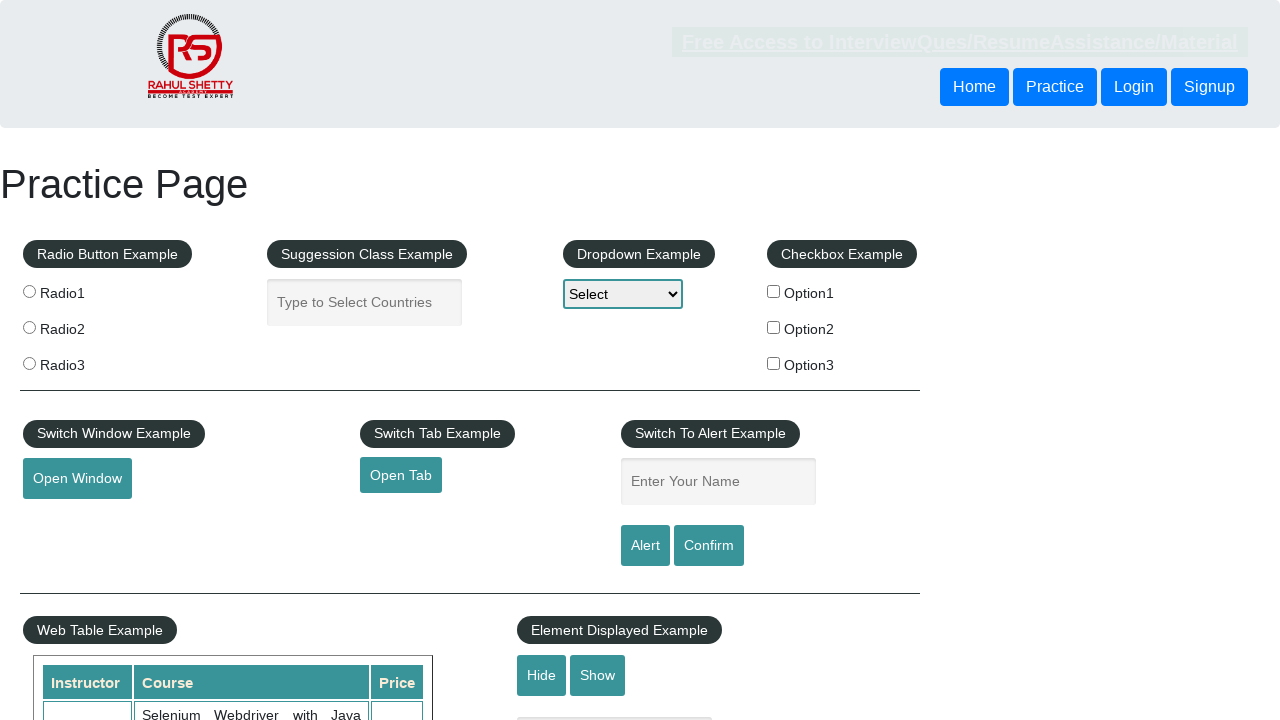

Title of tab 1: REST API Tutorial
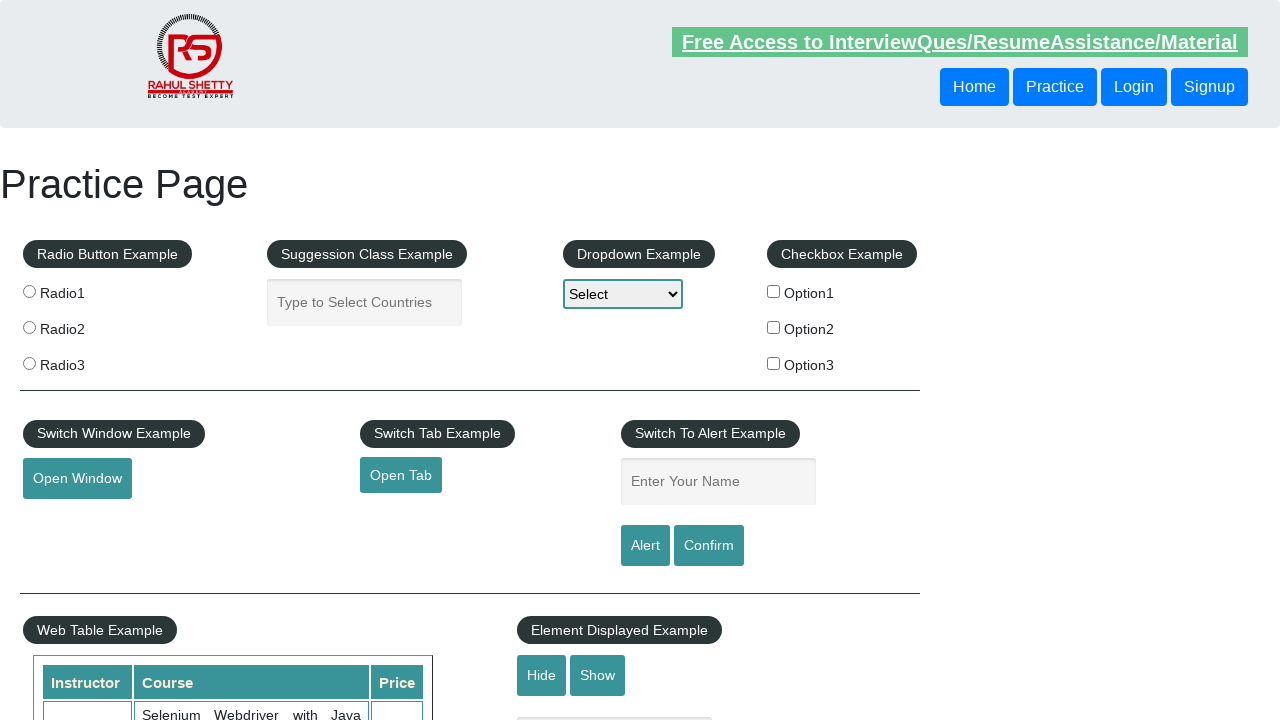

Retrieved href attribute from link 2
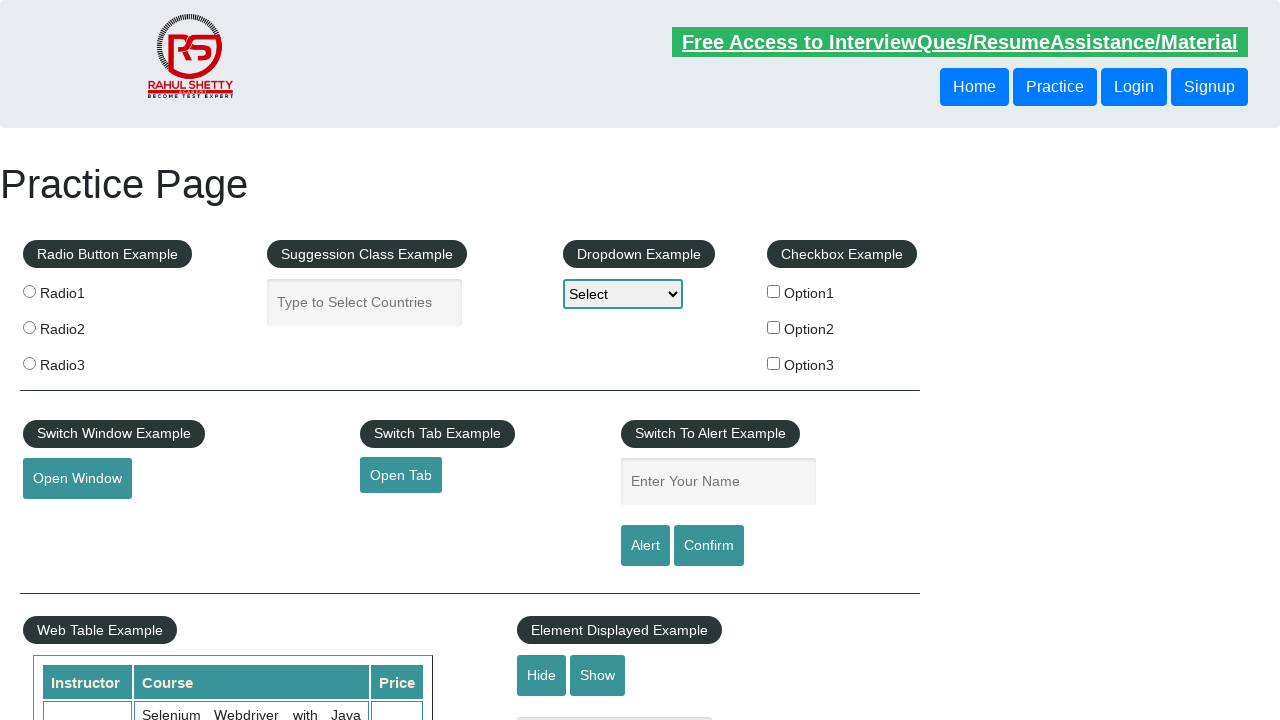

Opened new tab 2
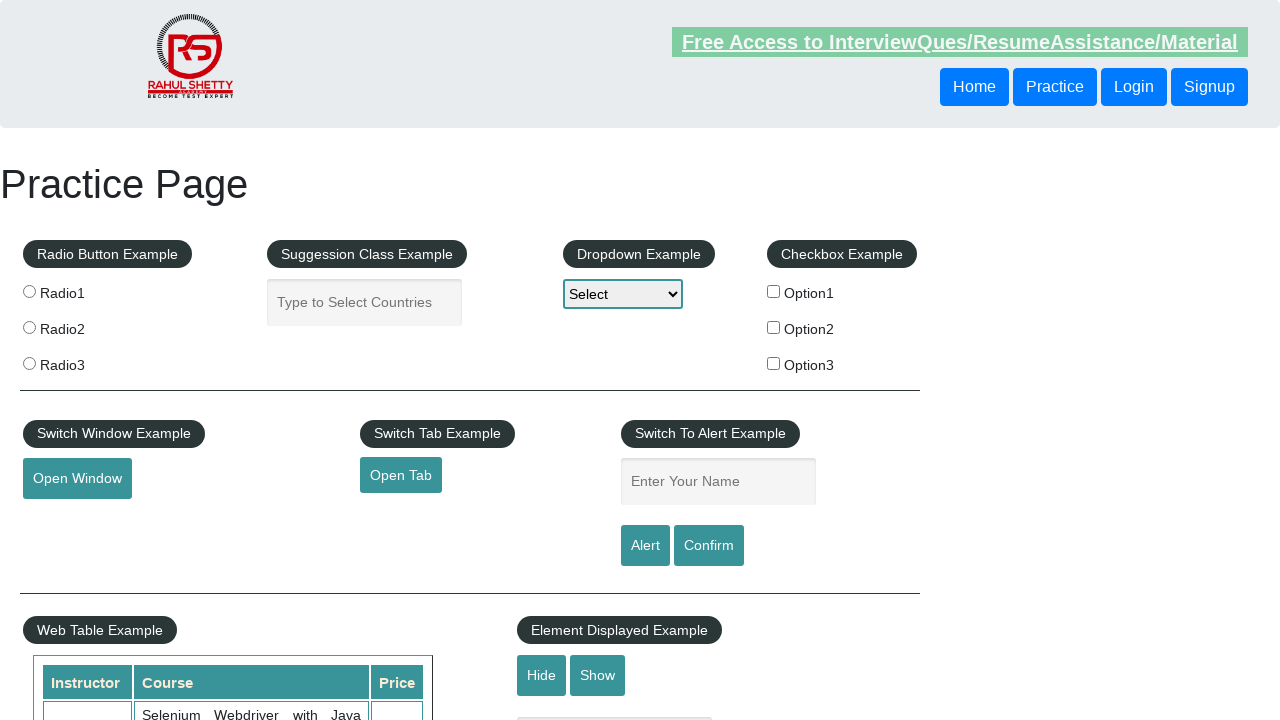

Navigated to URL in new tab 2: https://www.soapui.org/
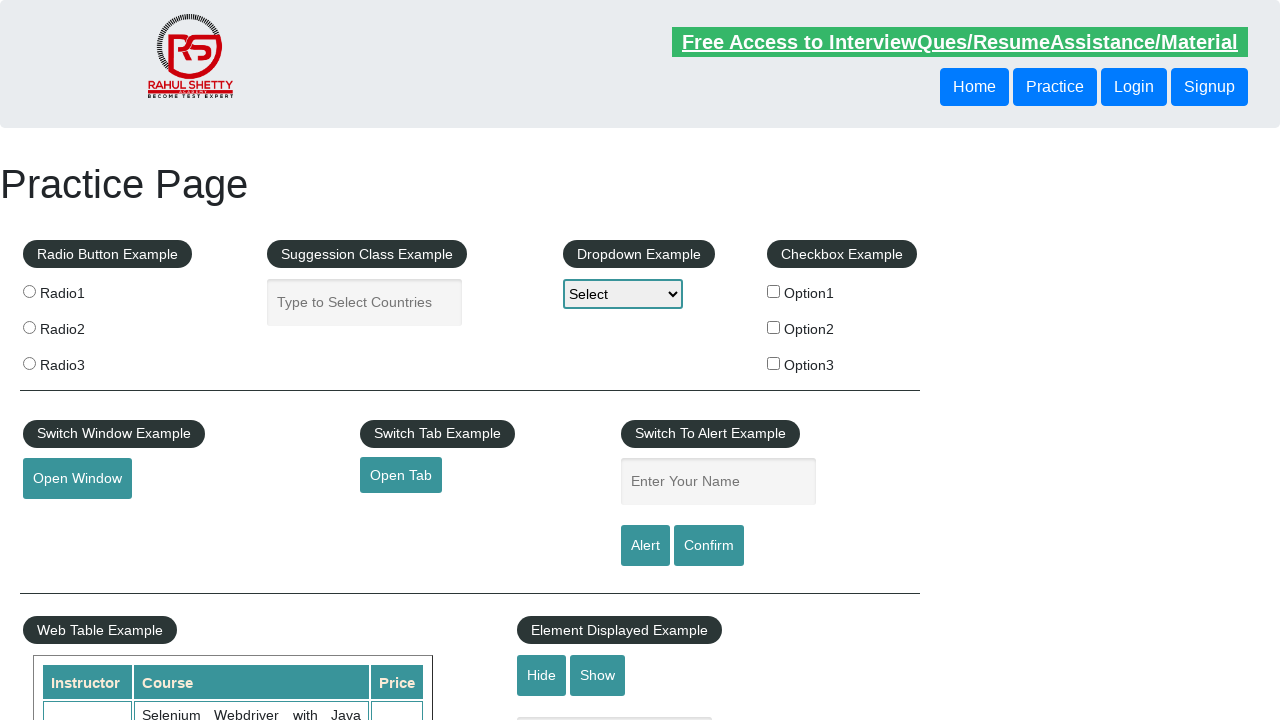

Title of tab 2: The World’s Most Popular API Testing Tool | SoapUI
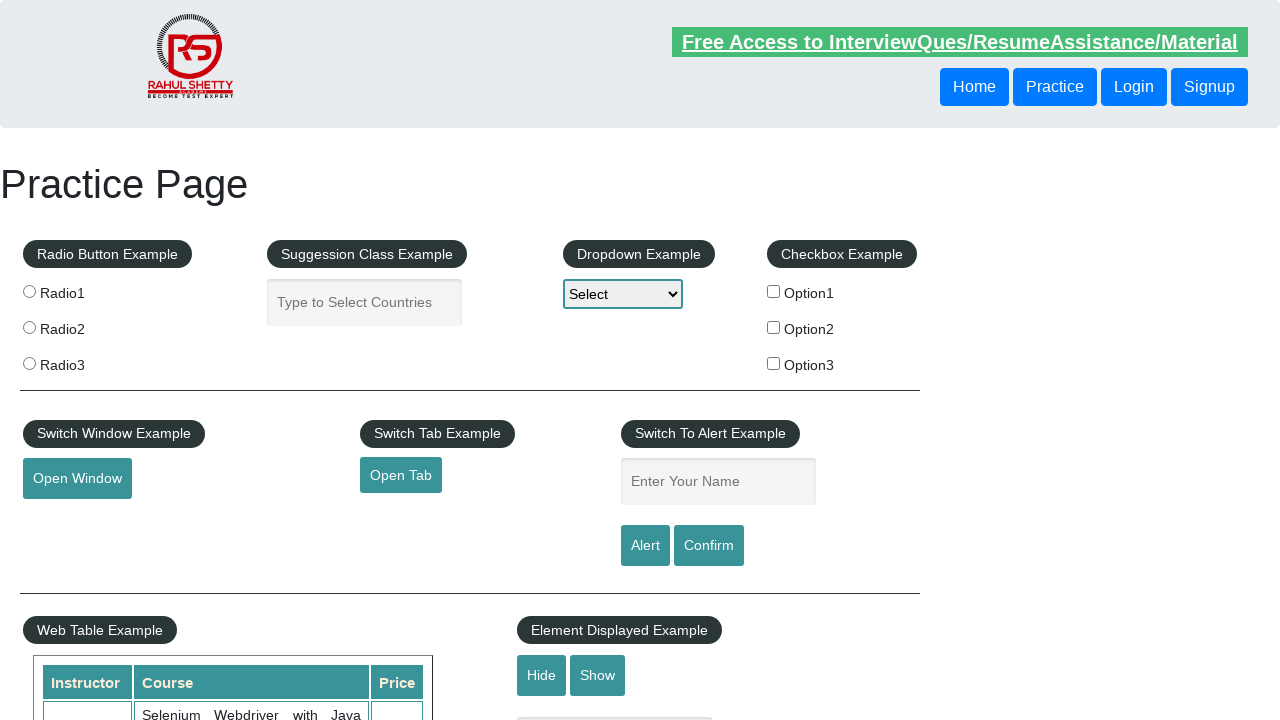

Retrieved href attribute from link 3
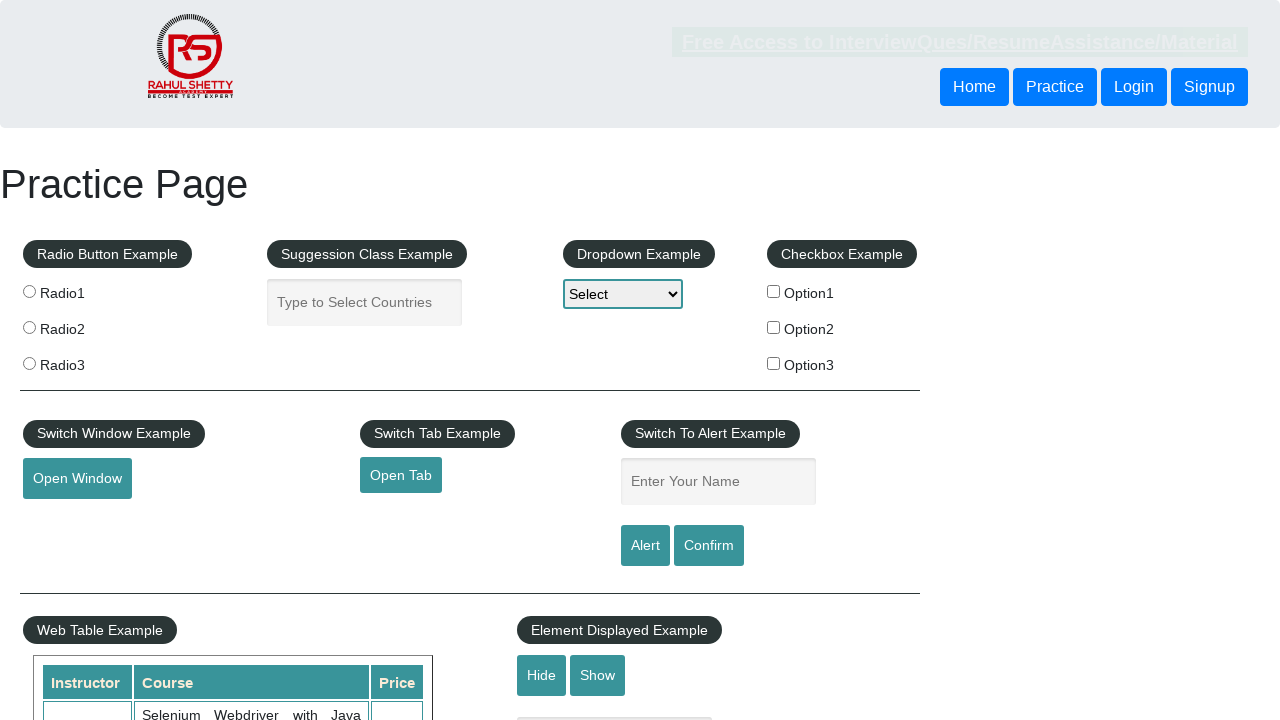

Opened new tab 3
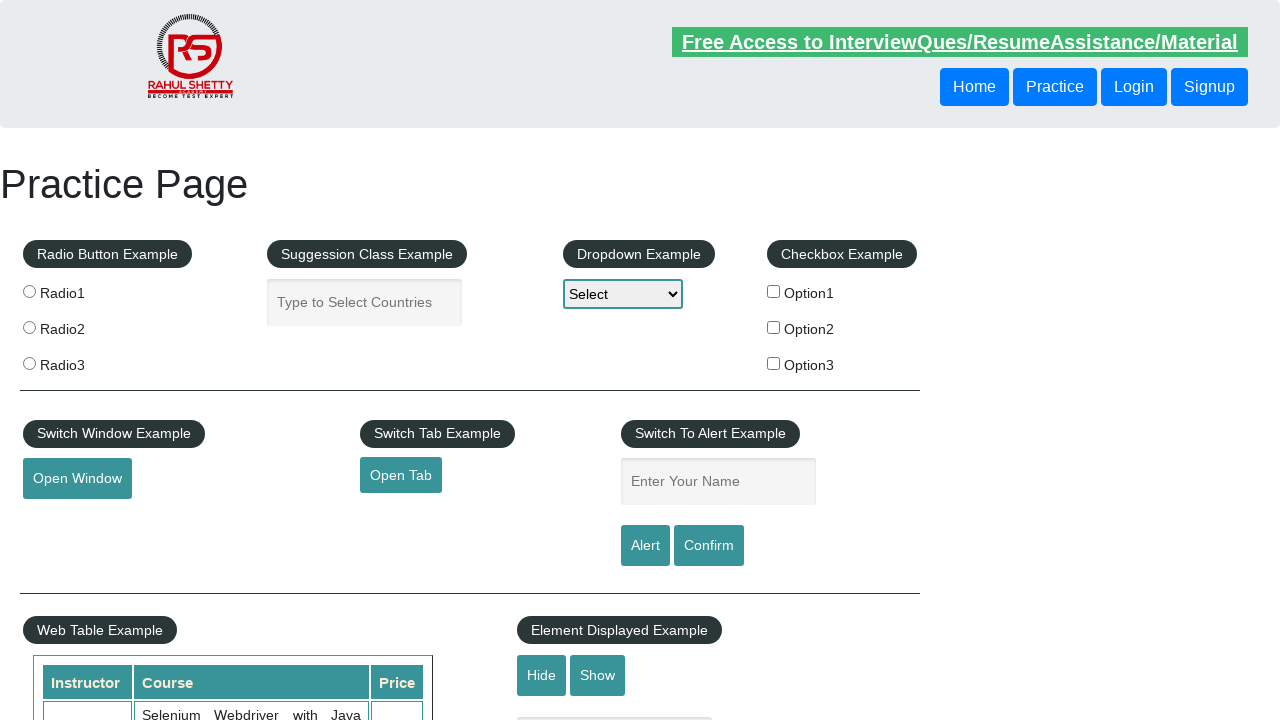

Navigated to URL in new tab 3: https://courses.rahulshettyacademy.com/p/appium-tutorial
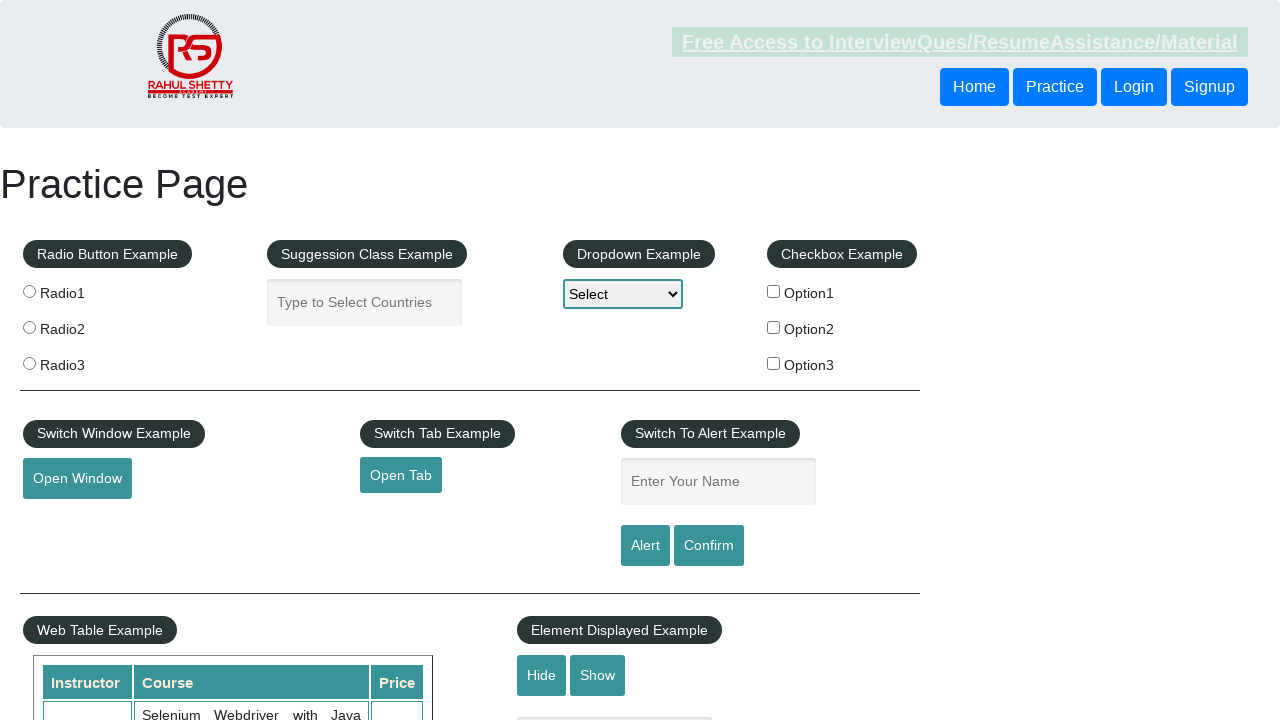

Title of tab 3: Appium tutorial for Mobile Apps testing | RahulShetty Academy | Rahul
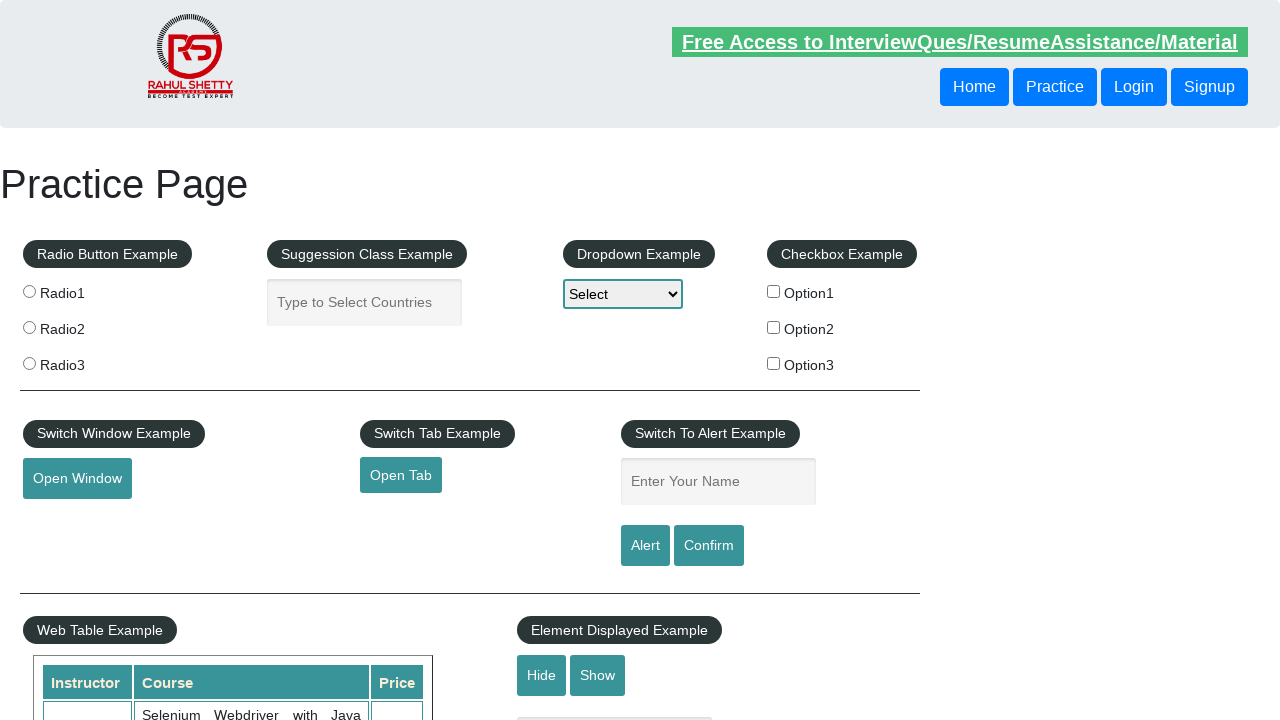

Retrieved href attribute from link 4
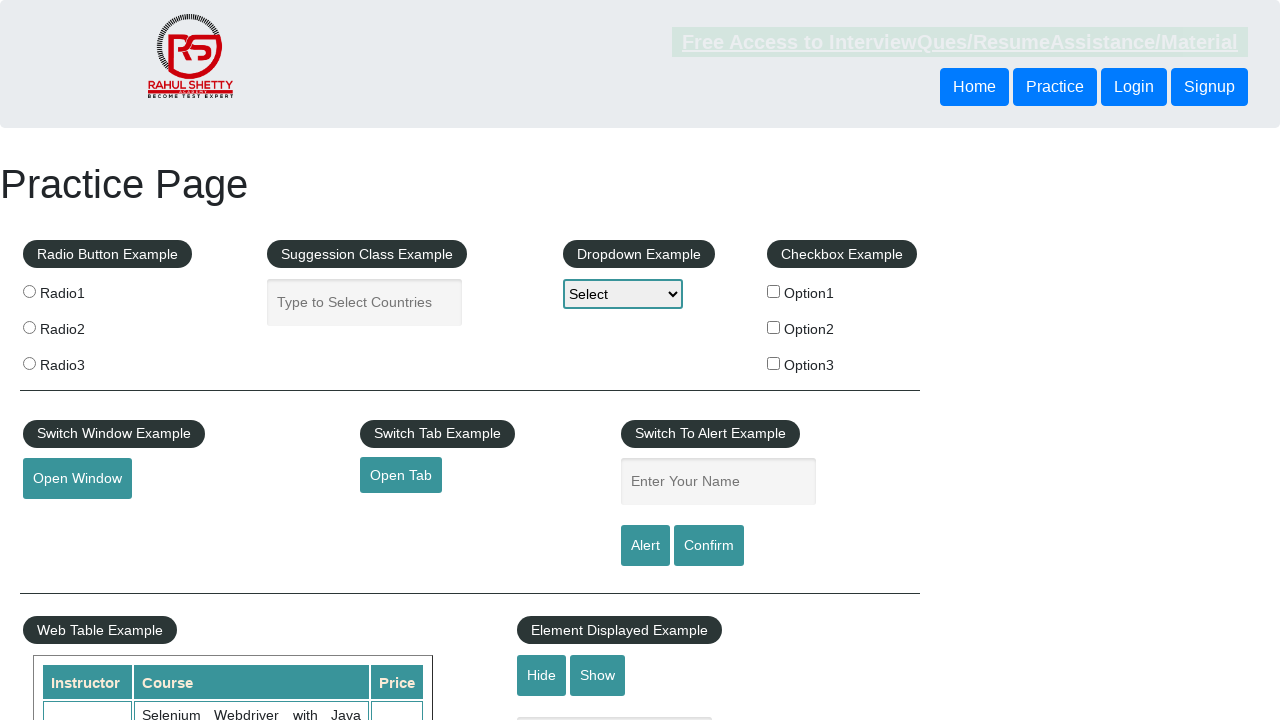

Opened new tab 4
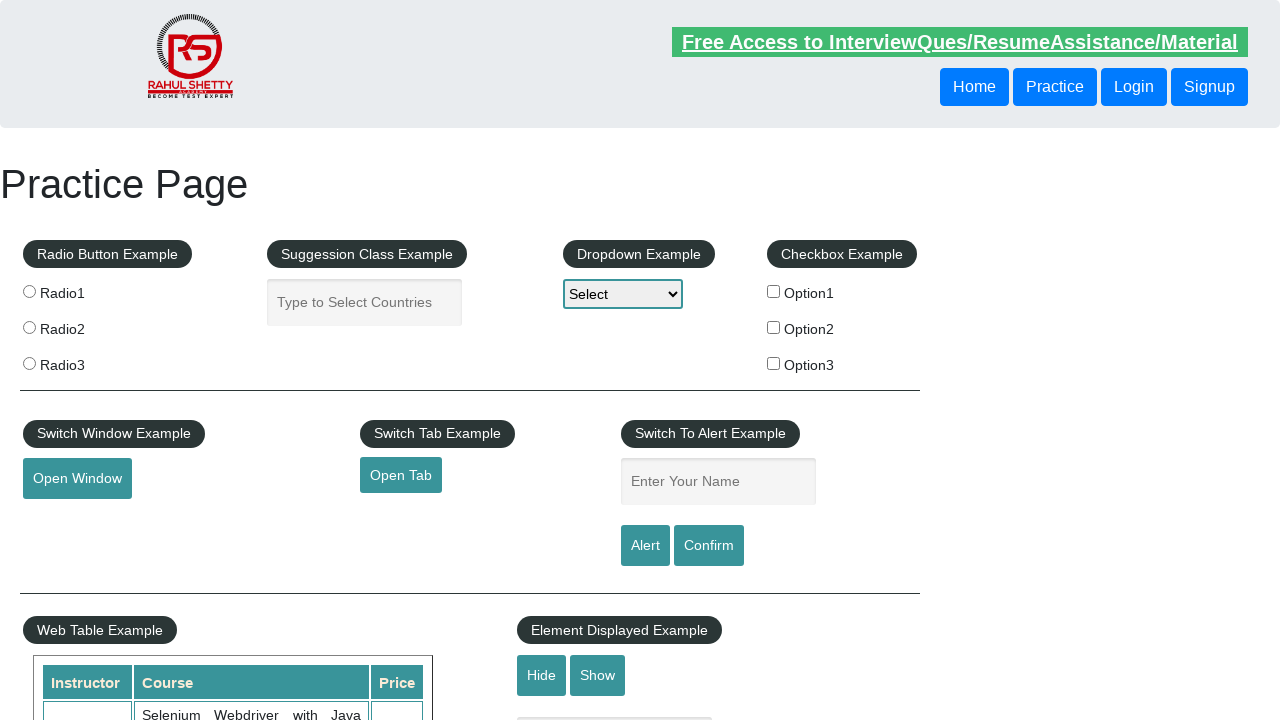

Navigated to URL in new tab 4: https://jmeter.apache.org/
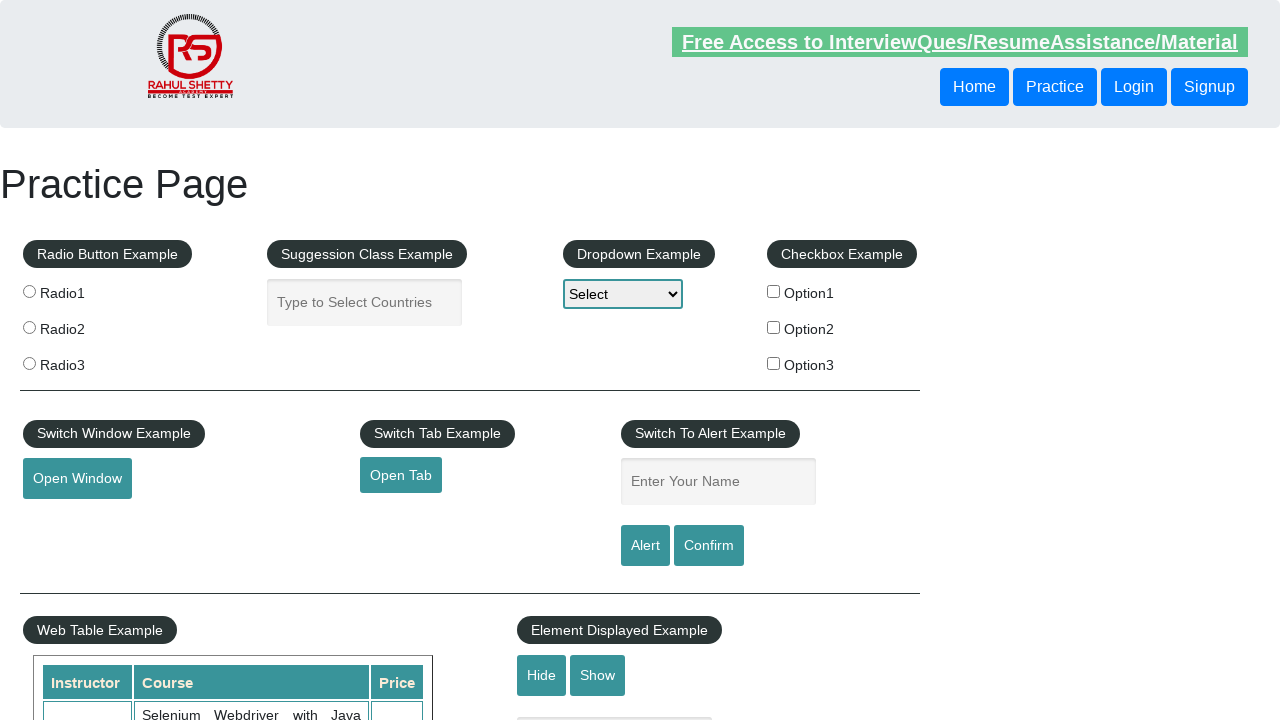

Title of tab 4: Apache JMeter - Apache JMeter™
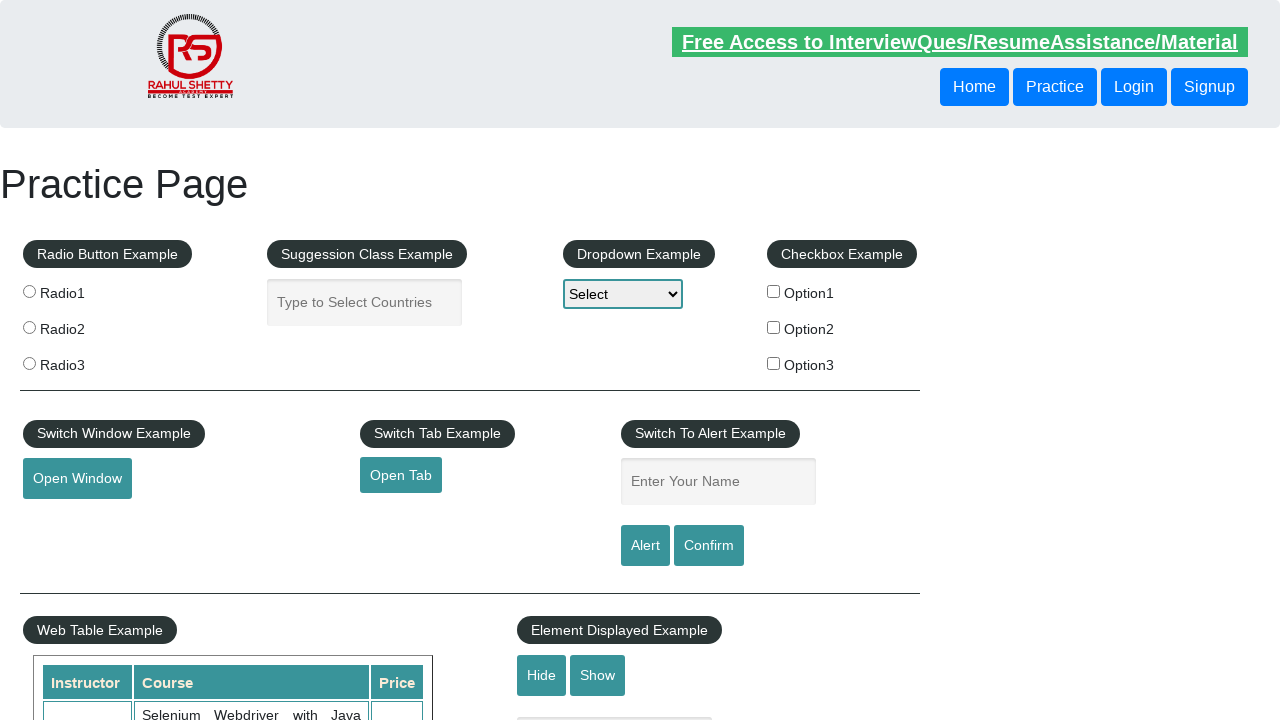

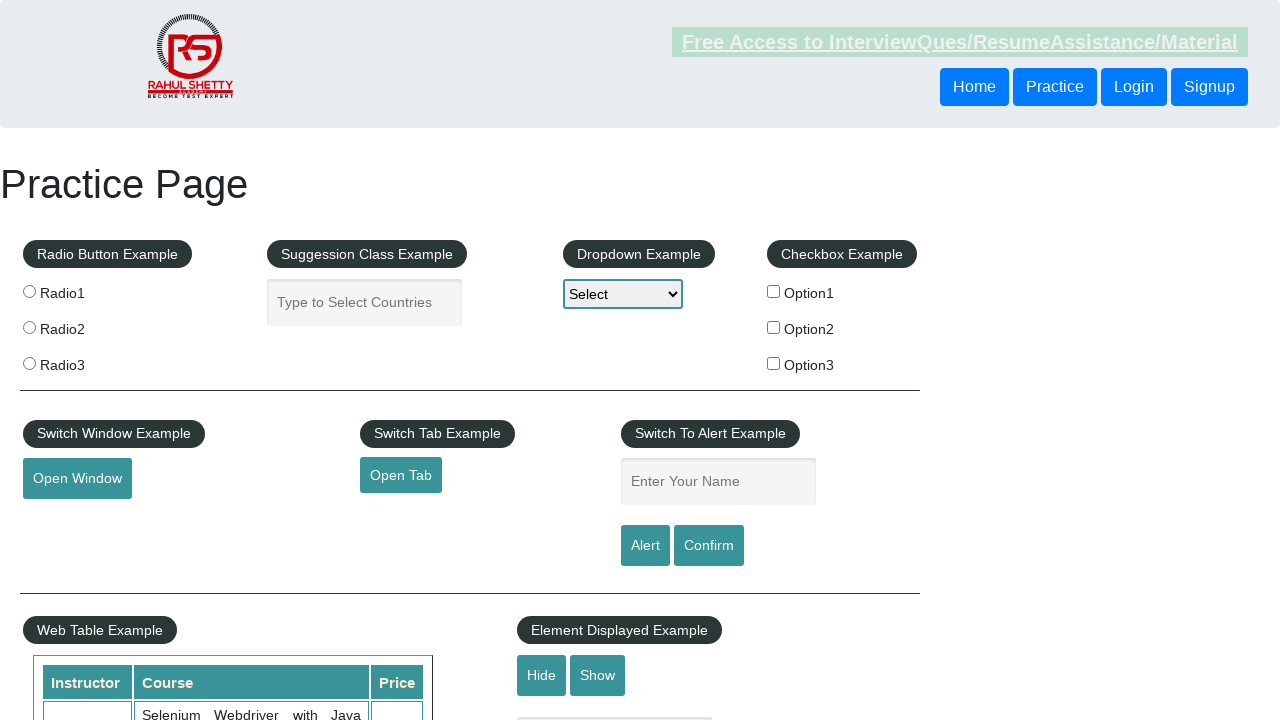